Tests opening footer section links in new tabs using keyboard shortcuts and iterating through all opened tabs to verify they loaded correctly

Starting URL: https://rahulshettyacademy.com/AutomationPractice/

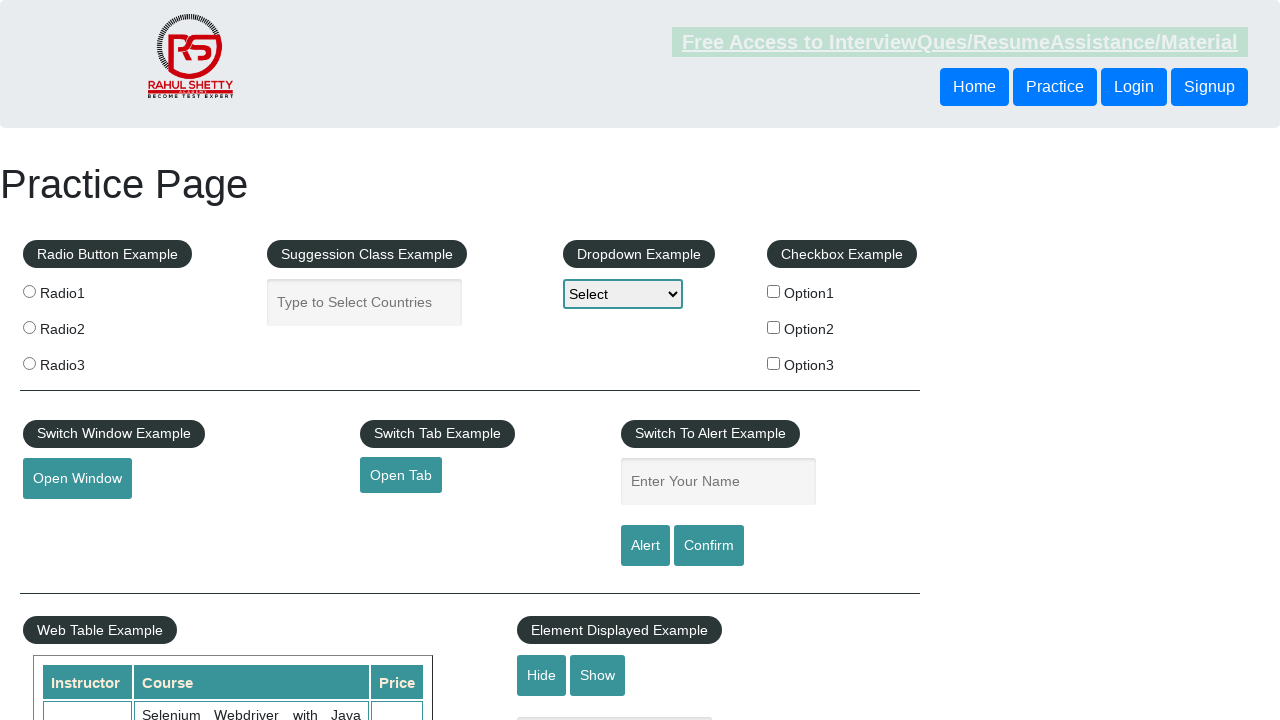

Located all links on the page
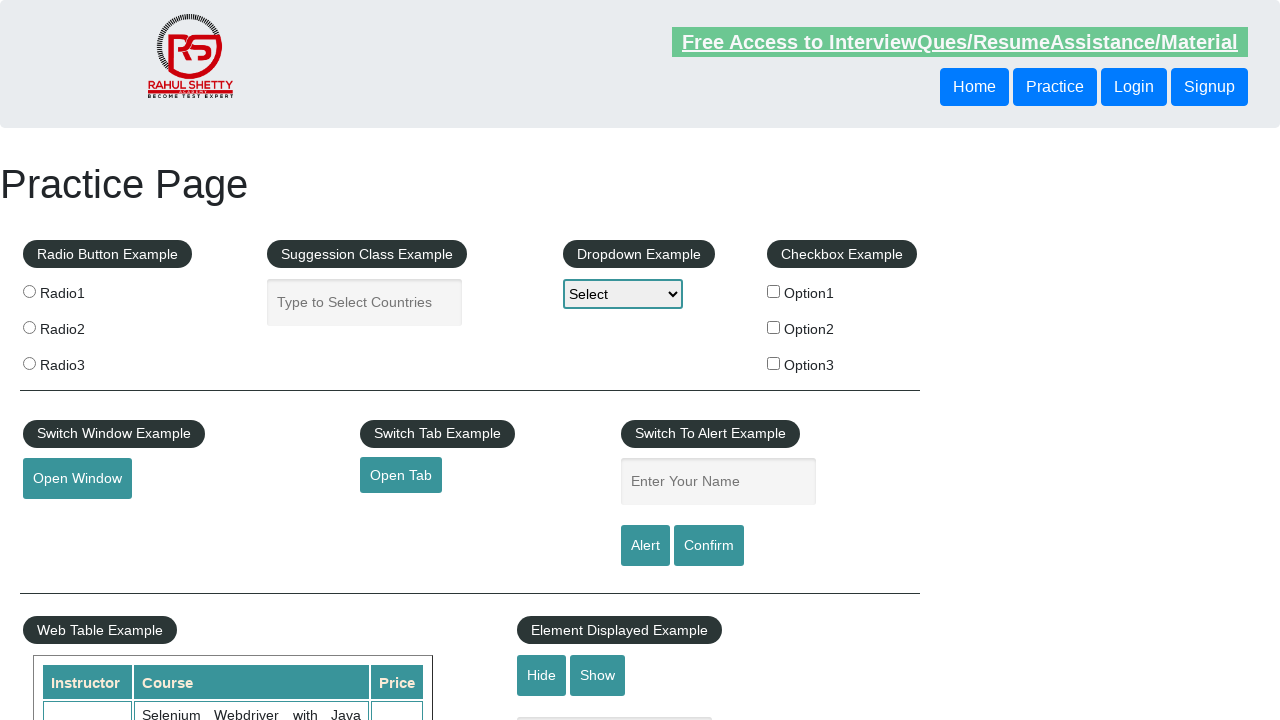

Found 27 total links on page
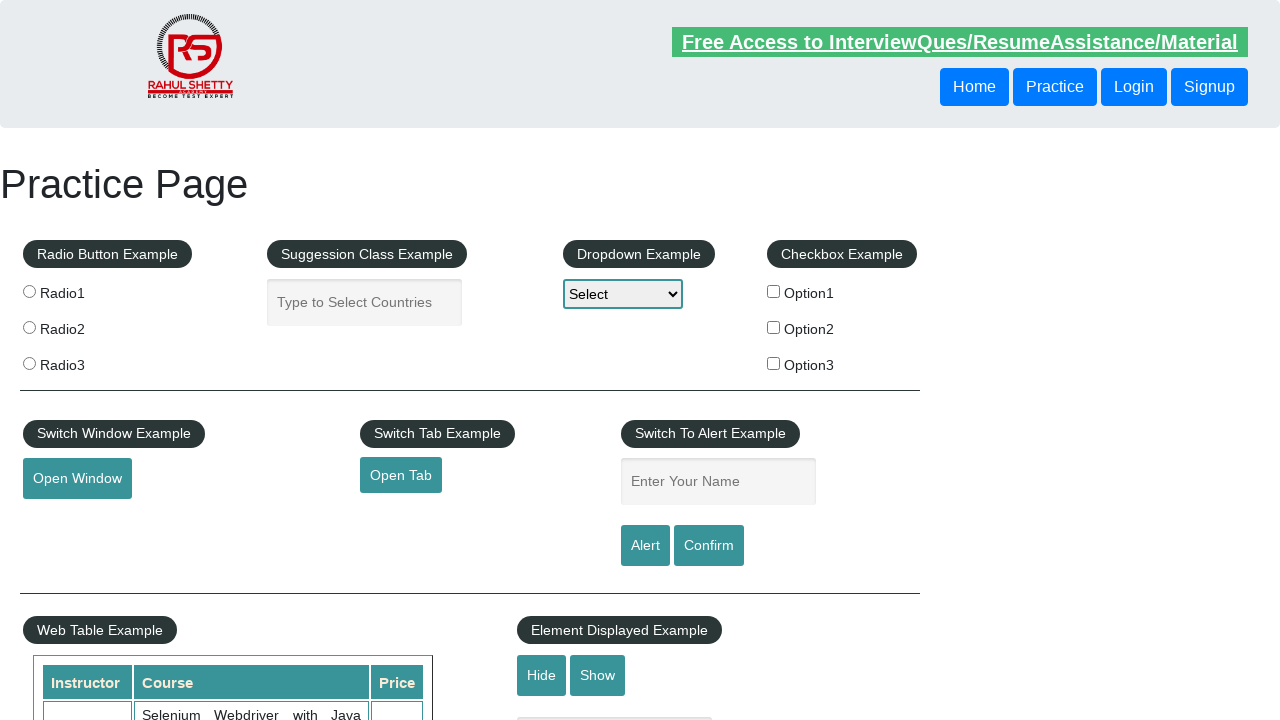

Located footer section with id 'gf-BIG'
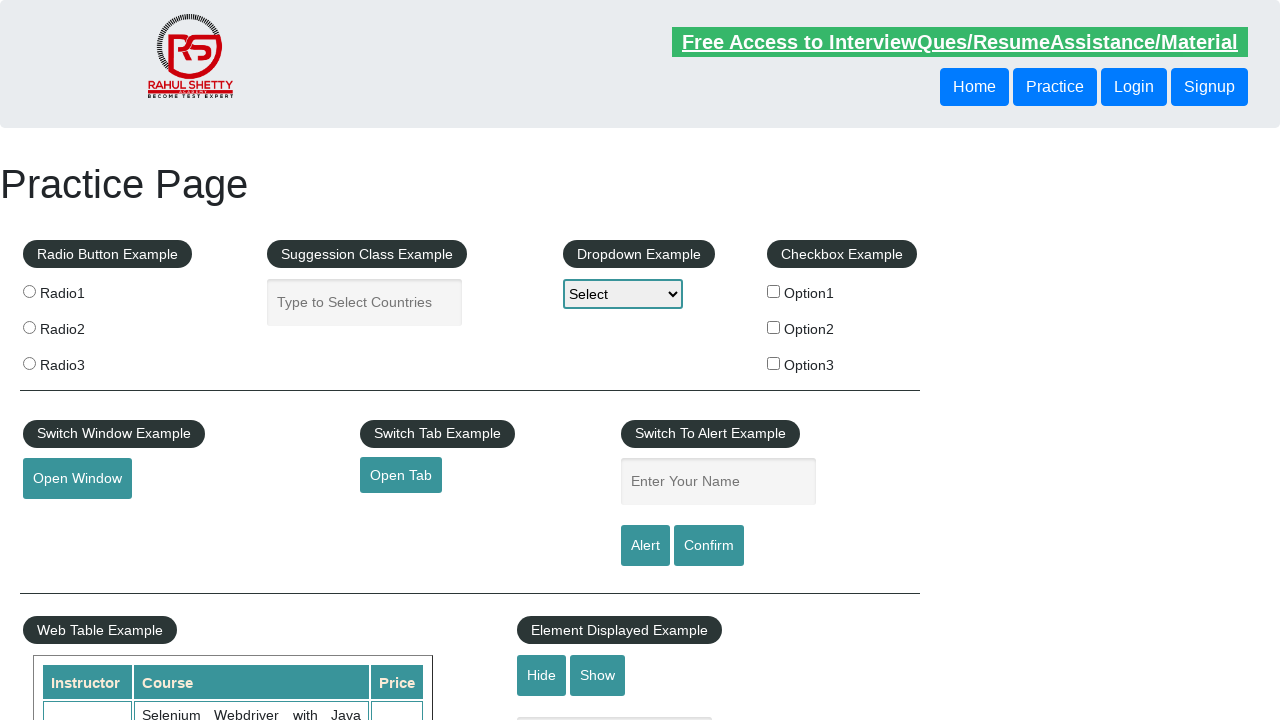

Located all links in footer section
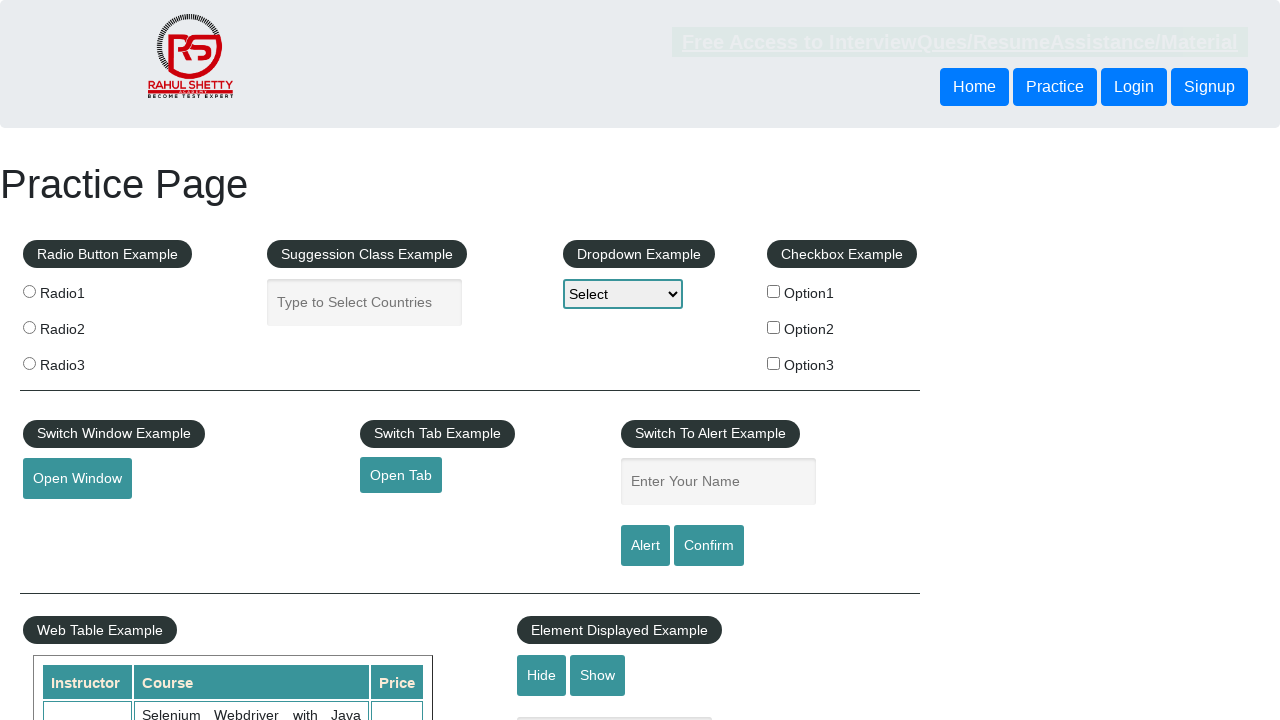

Found 20 links in footer
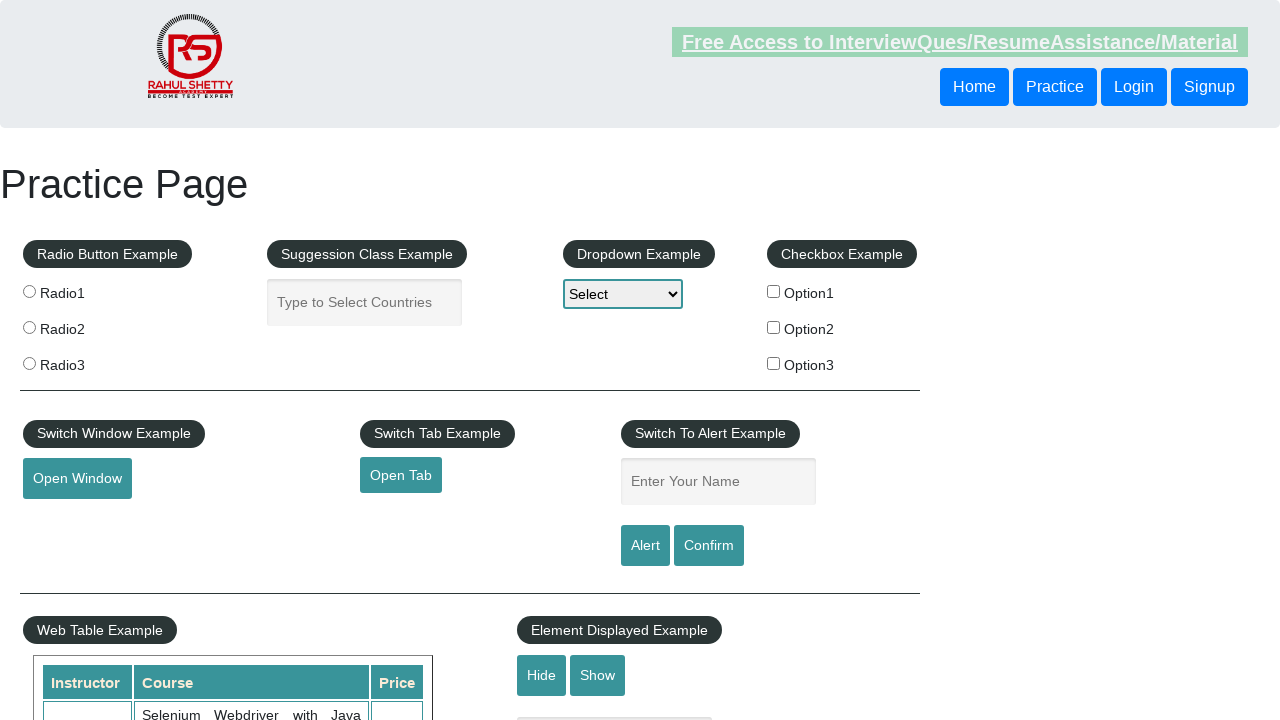

Located first column of footer table
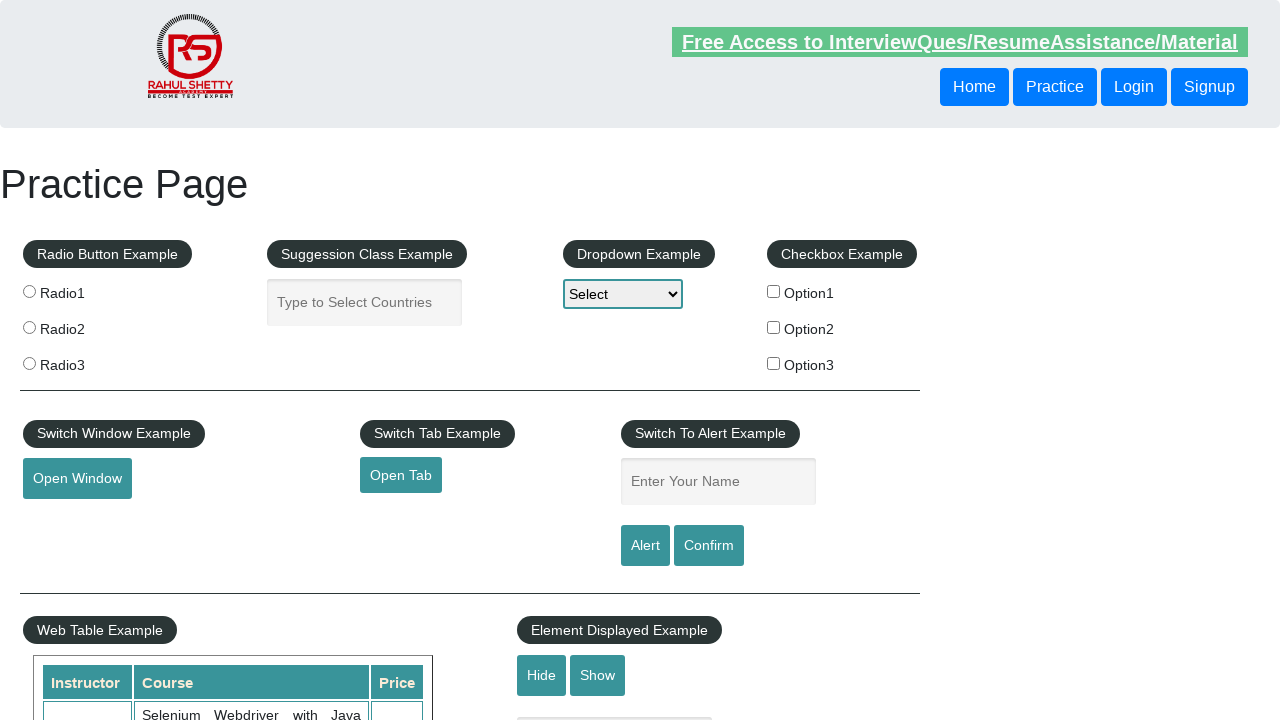

Located all links in first column
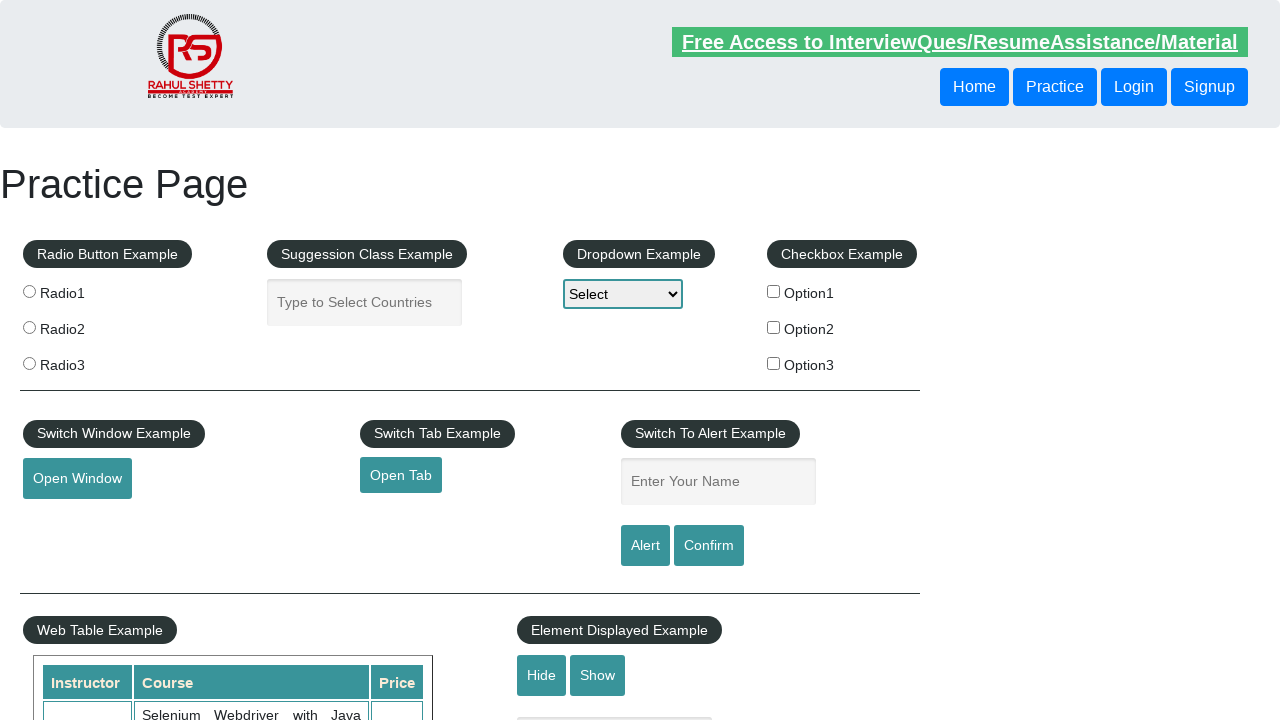

Found 5 links in first column
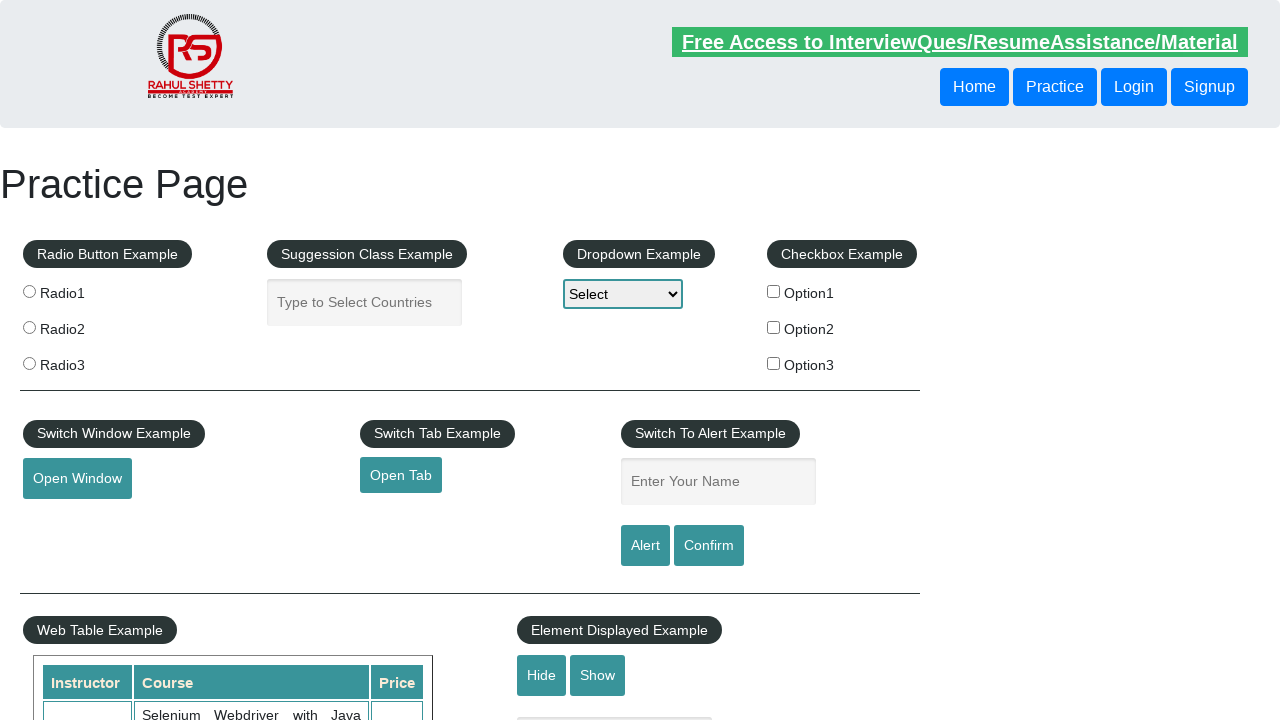

Opened link 1 from first column in new tab using Ctrl+Click at (68, 520) on #gf-BIG >> xpath=//table/tbody/tr/td[1]/ul >> a >> nth=1
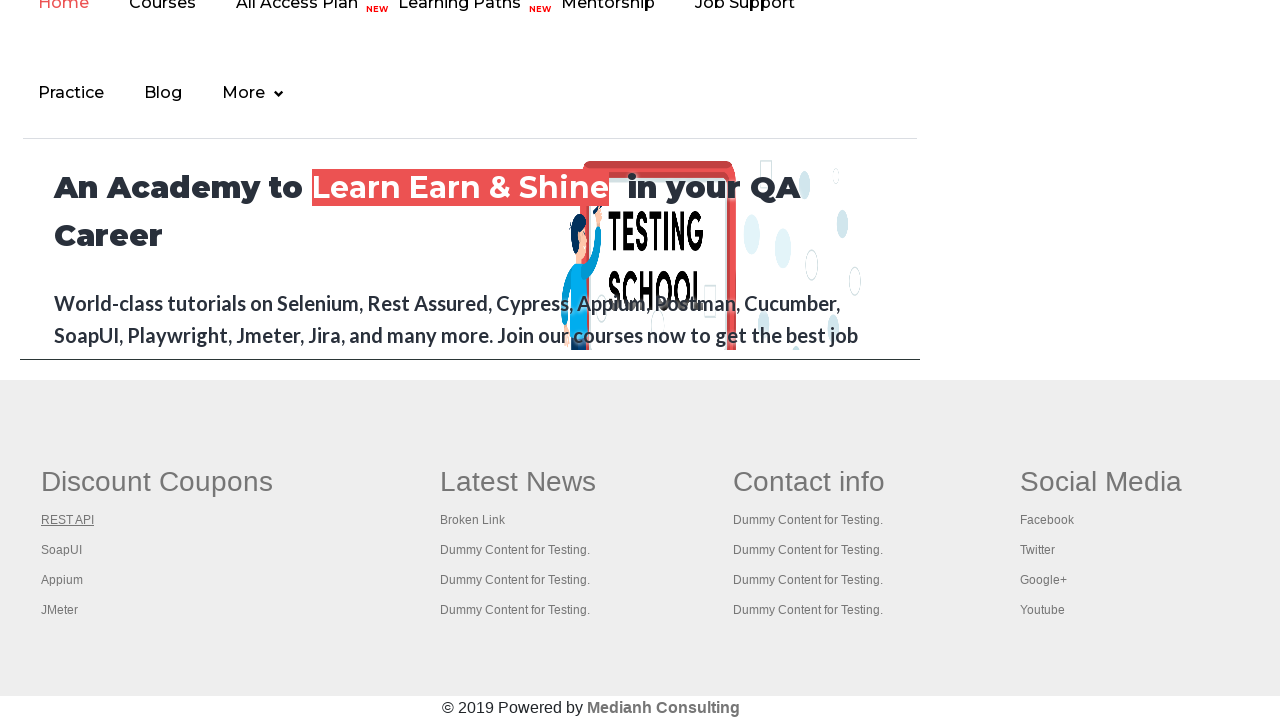

Opened link 2 from first column in new tab using Ctrl+Click at (62, 550) on #gf-BIG >> xpath=//table/tbody/tr/td[1]/ul >> a >> nth=2
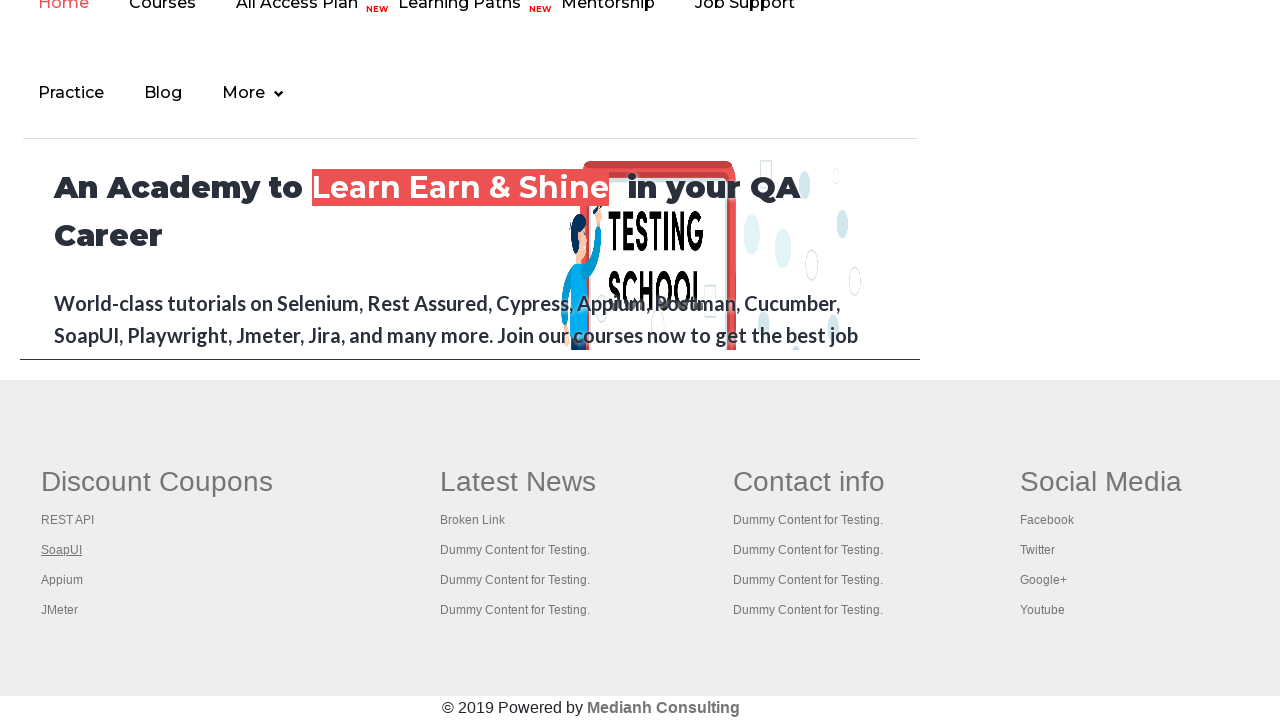

Opened link 3 from first column in new tab using Ctrl+Click at (62, 580) on #gf-BIG >> xpath=//table/tbody/tr/td[1]/ul >> a >> nth=3
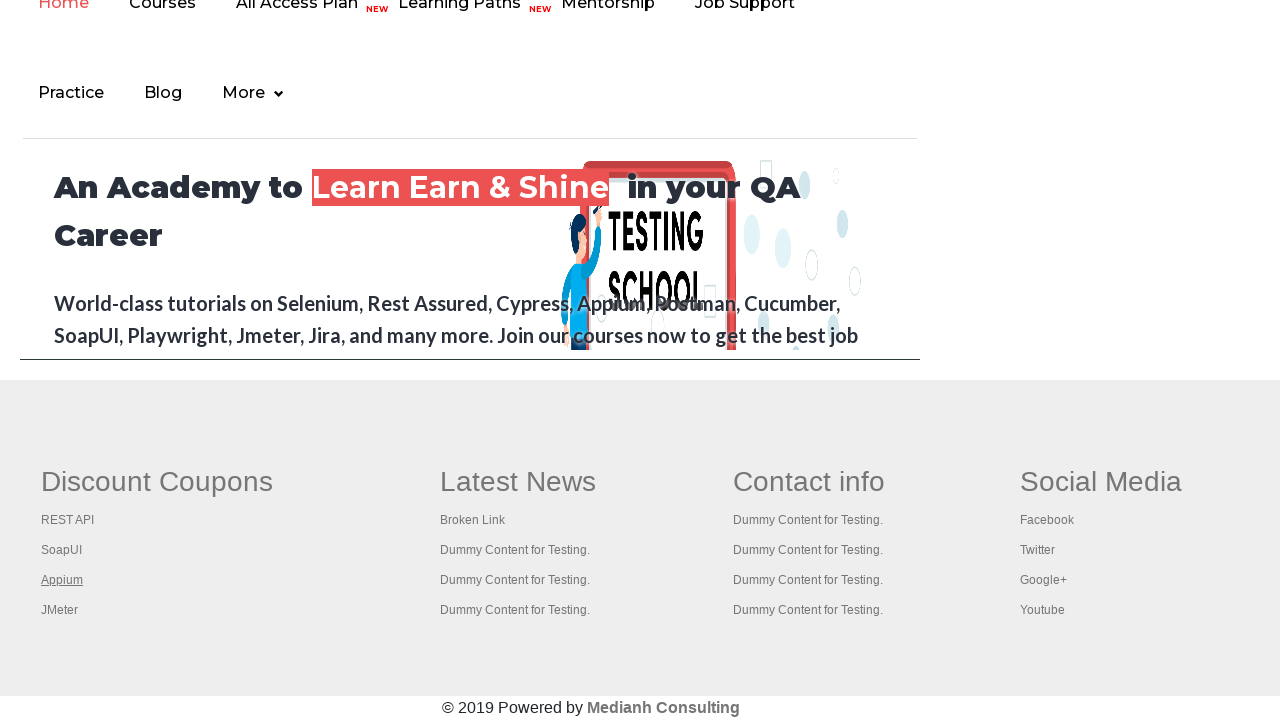

Opened link 4 from first column in new tab using Ctrl+Click at (60, 610) on #gf-BIG >> xpath=//table/tbody/tr/td[1]/ul >> a >> nth=4
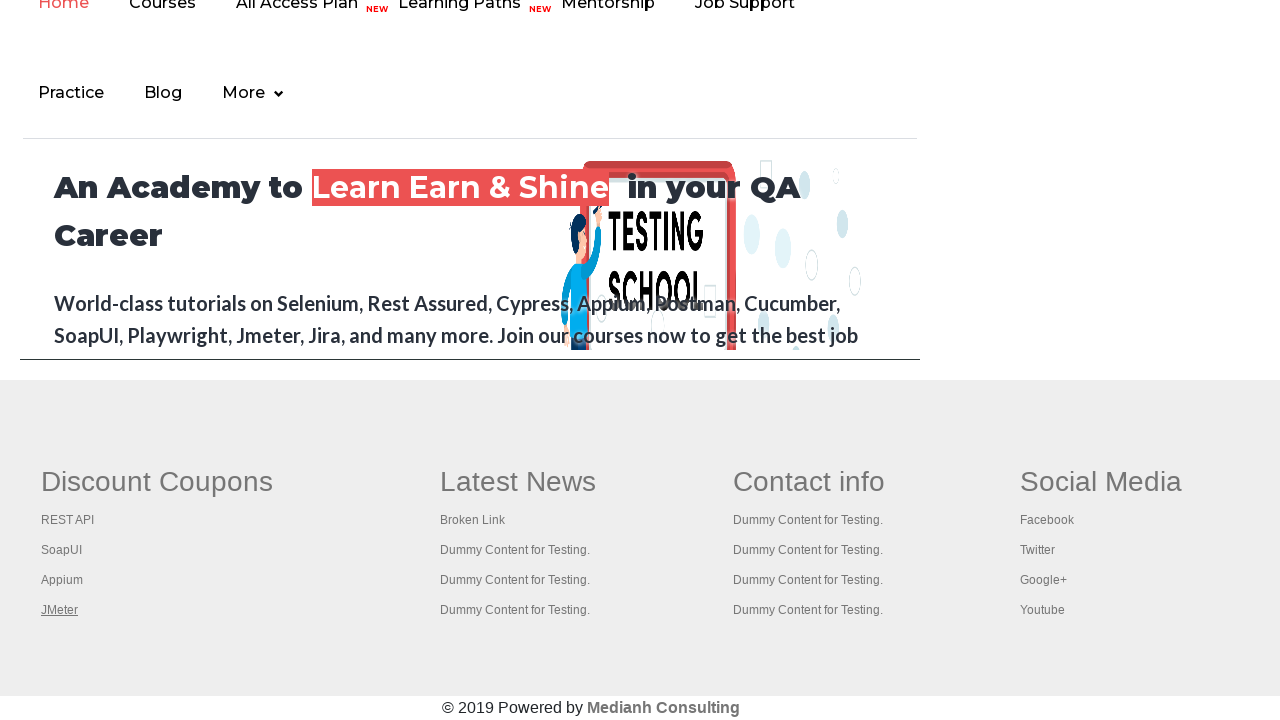

Waited 2 seconds for all tabs to load
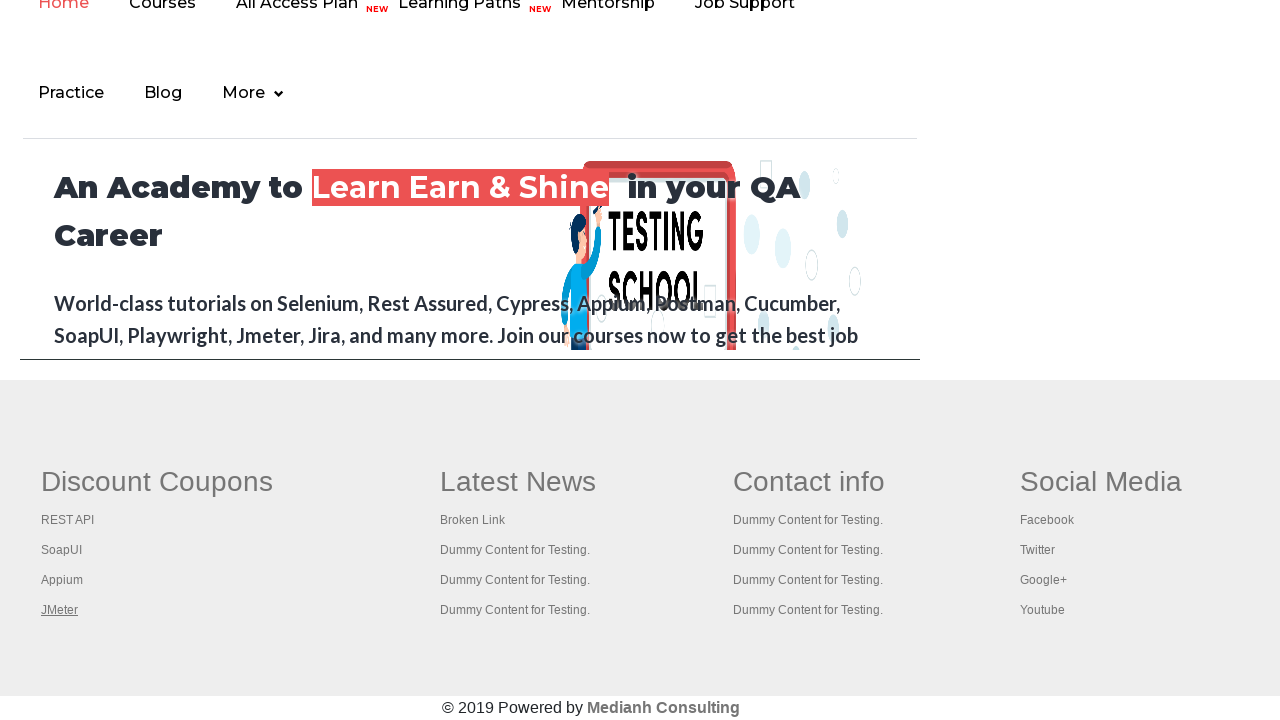

Retrieved all 5 opened pages/tabs from context
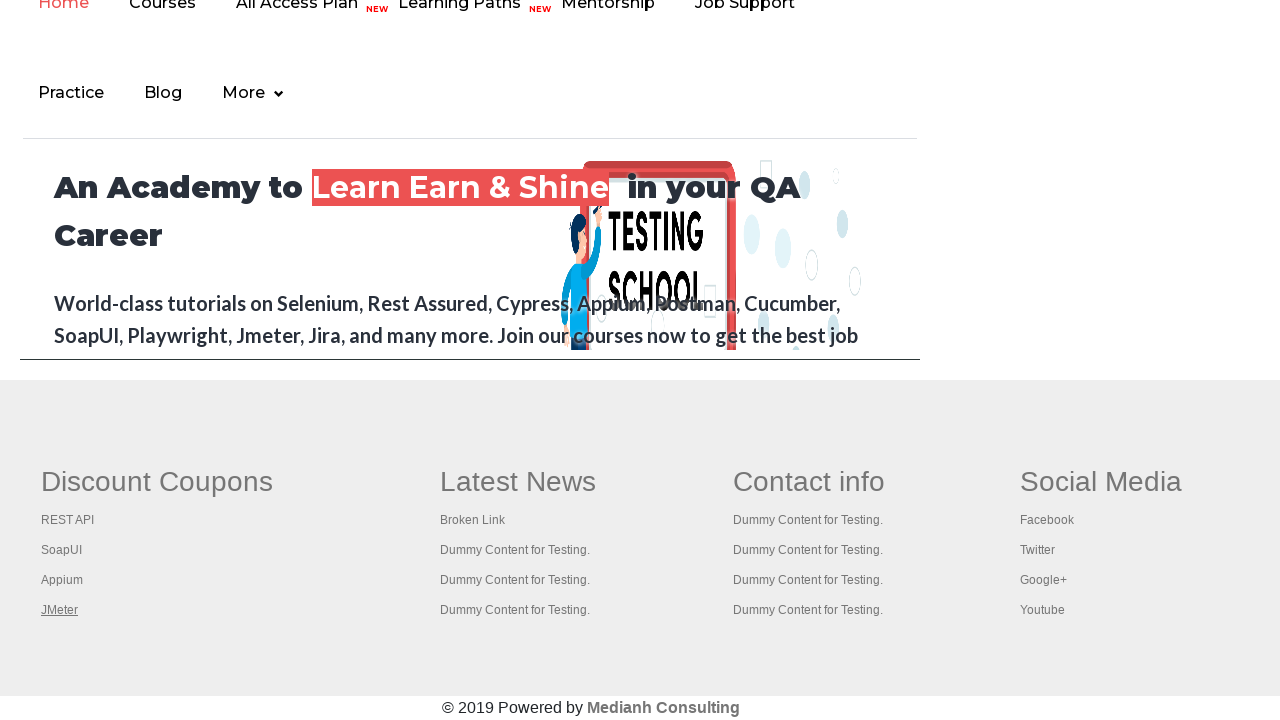

Verified opened tab with title: Practice Page
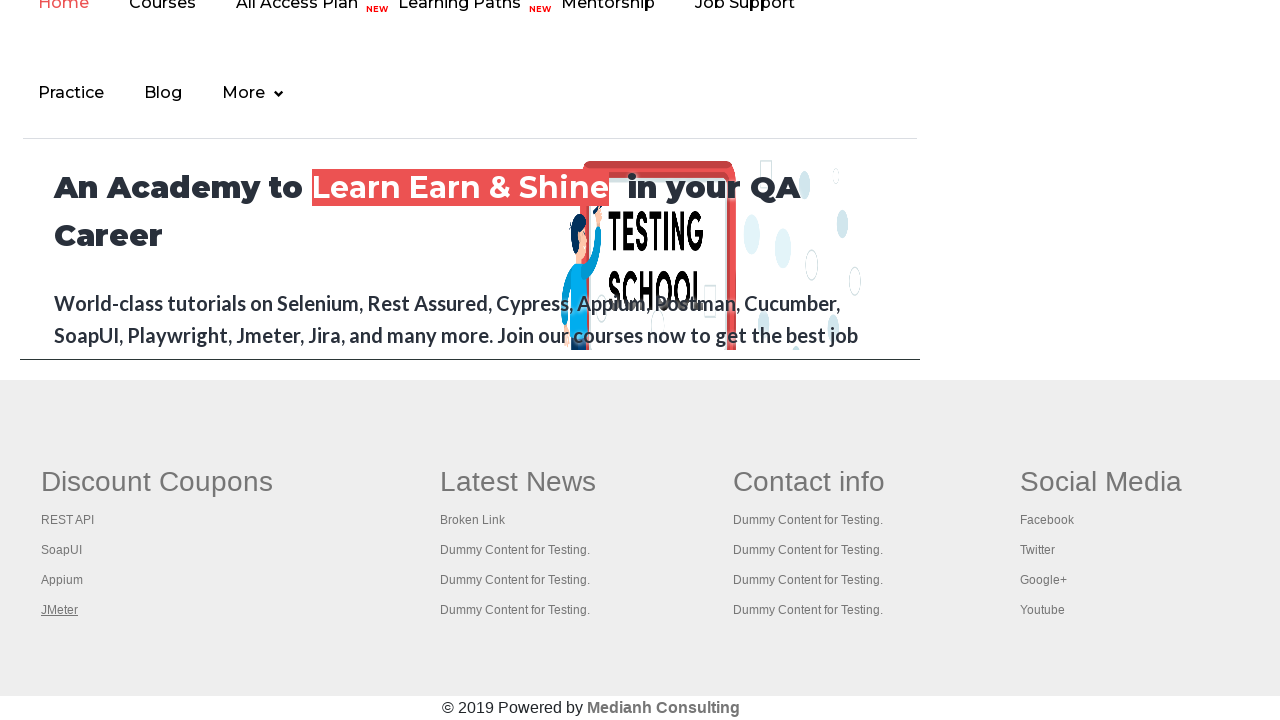

Verified opened tab with title: REST API Tutorial
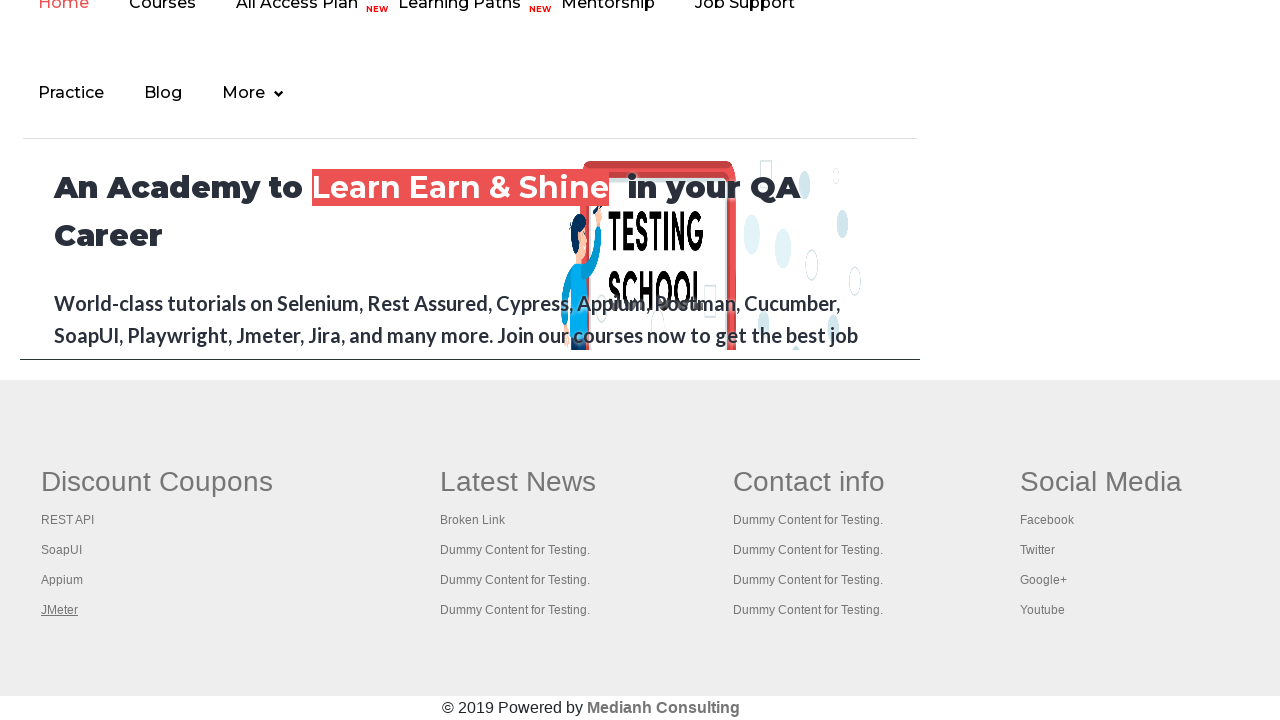

Verified opened tab with title: The World’s Most Popular API Testing Tool | SoapUI
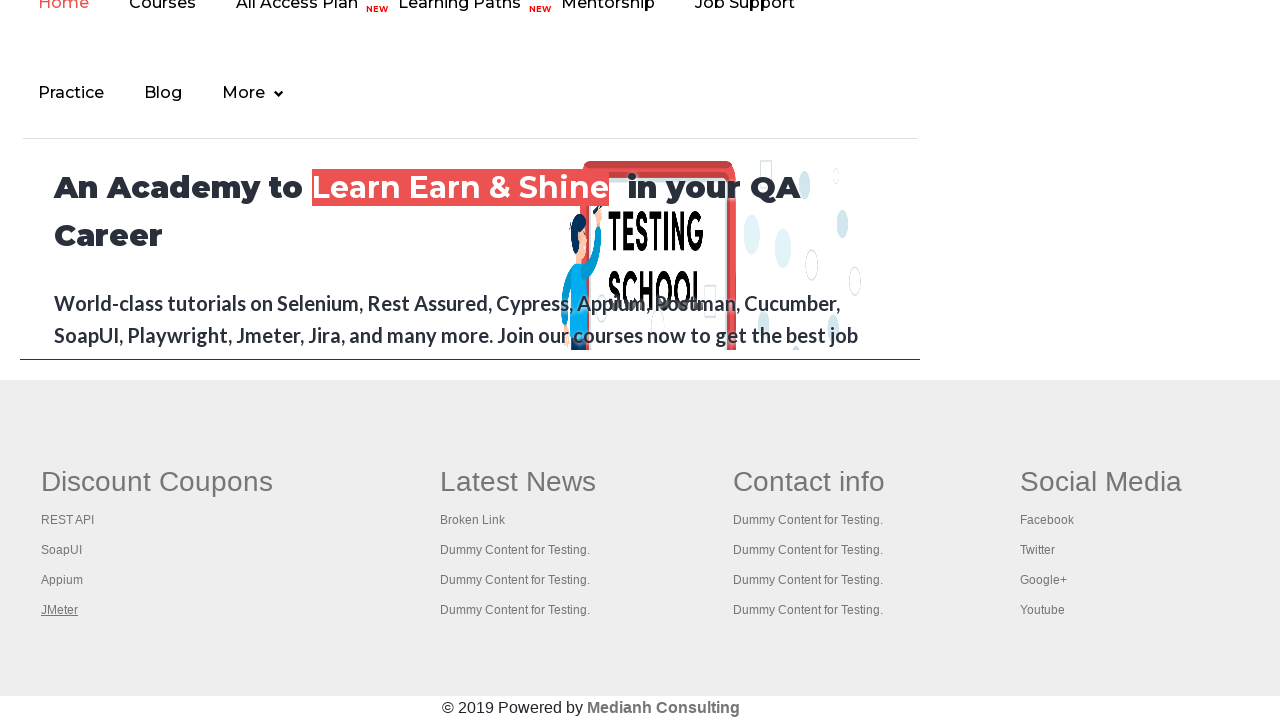

Verified opened tab with title: Appium tutorial for Mobile Apps testing | RahulShetty Academy | Rahul
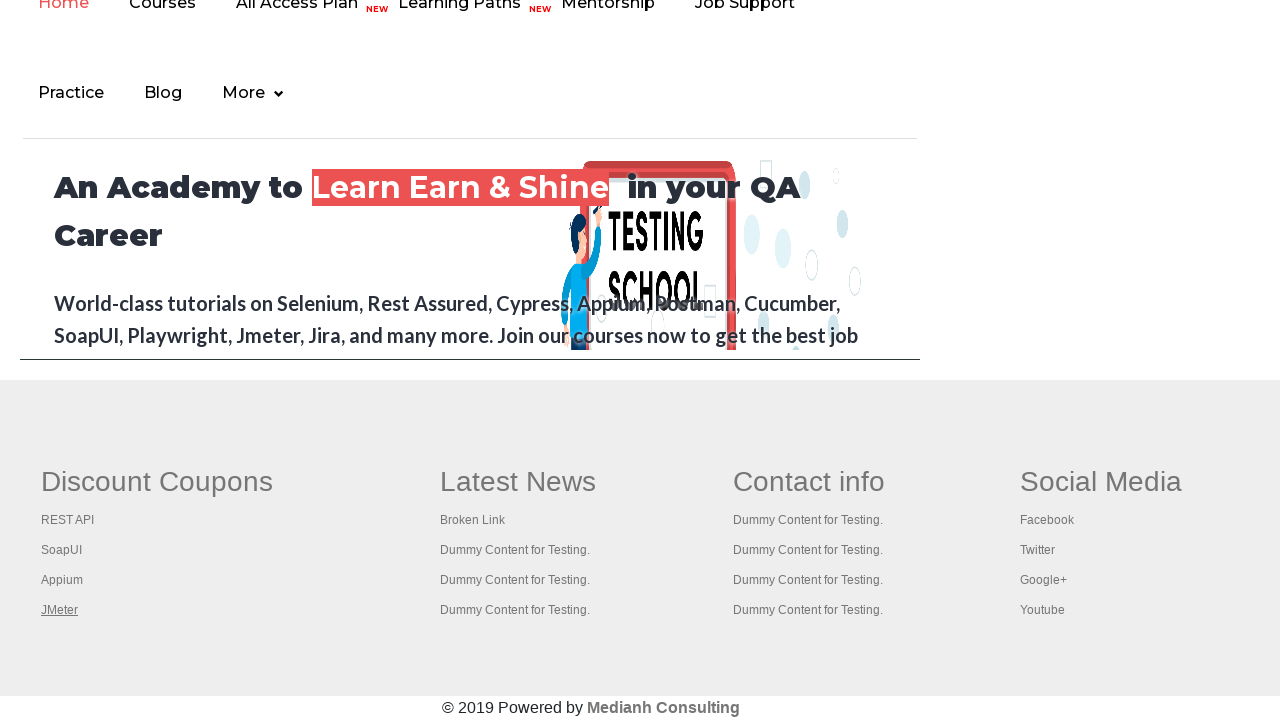

Verified opened tab with title: Apache JMeter - Apache JMeter™
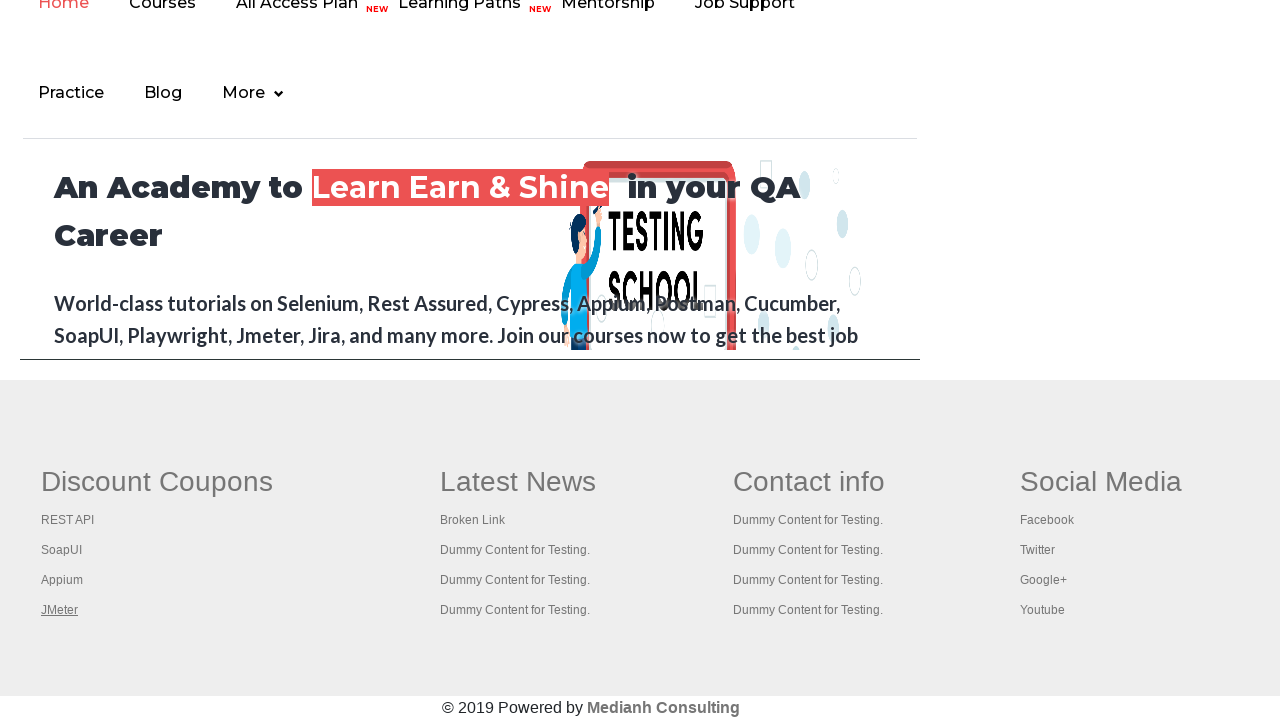

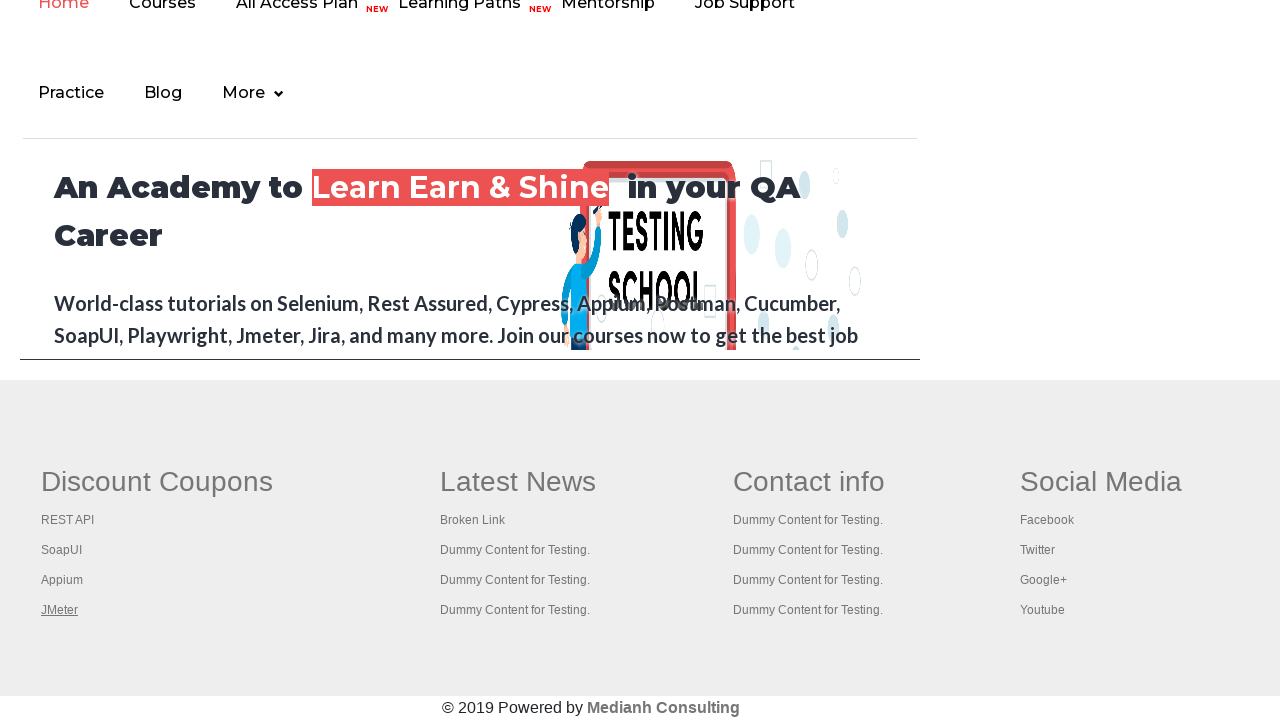